Tests AngularJS homepage greeting functionality by entering a name in the input field and verifying the greeting message updates accordingly

Starting URL: http://www.angularjs.org

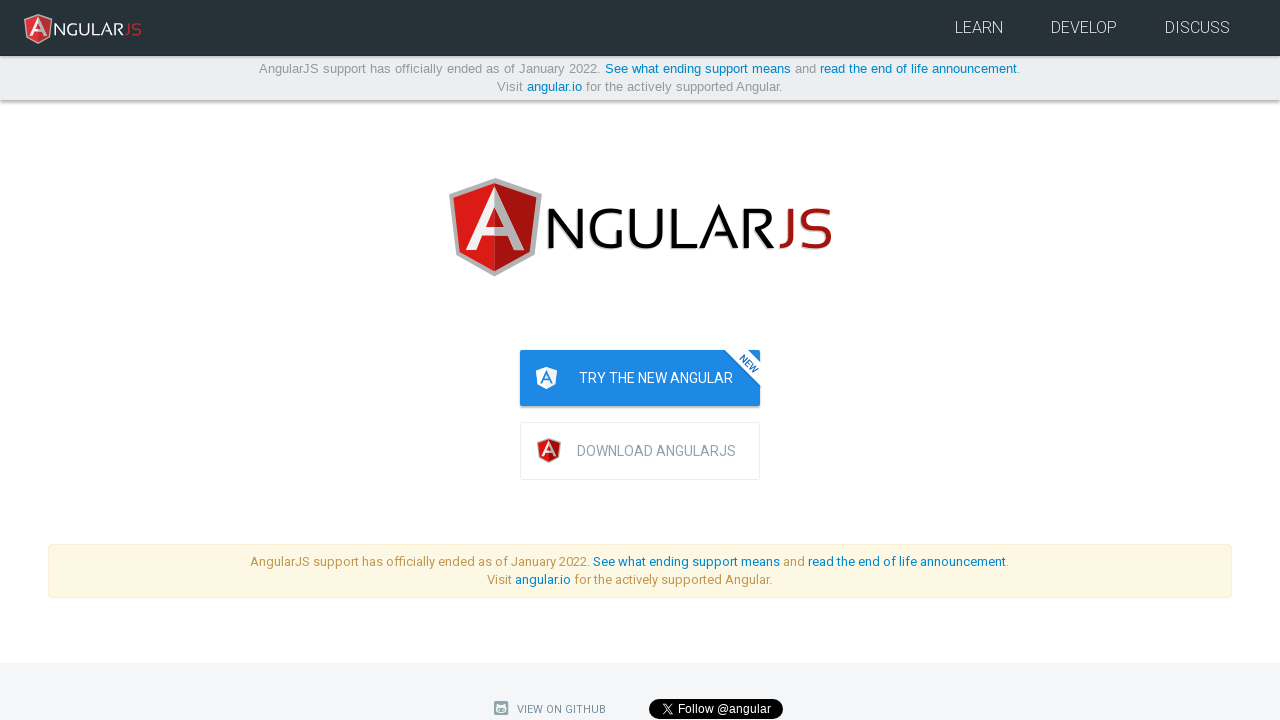

Navigated to AngularJS homepage
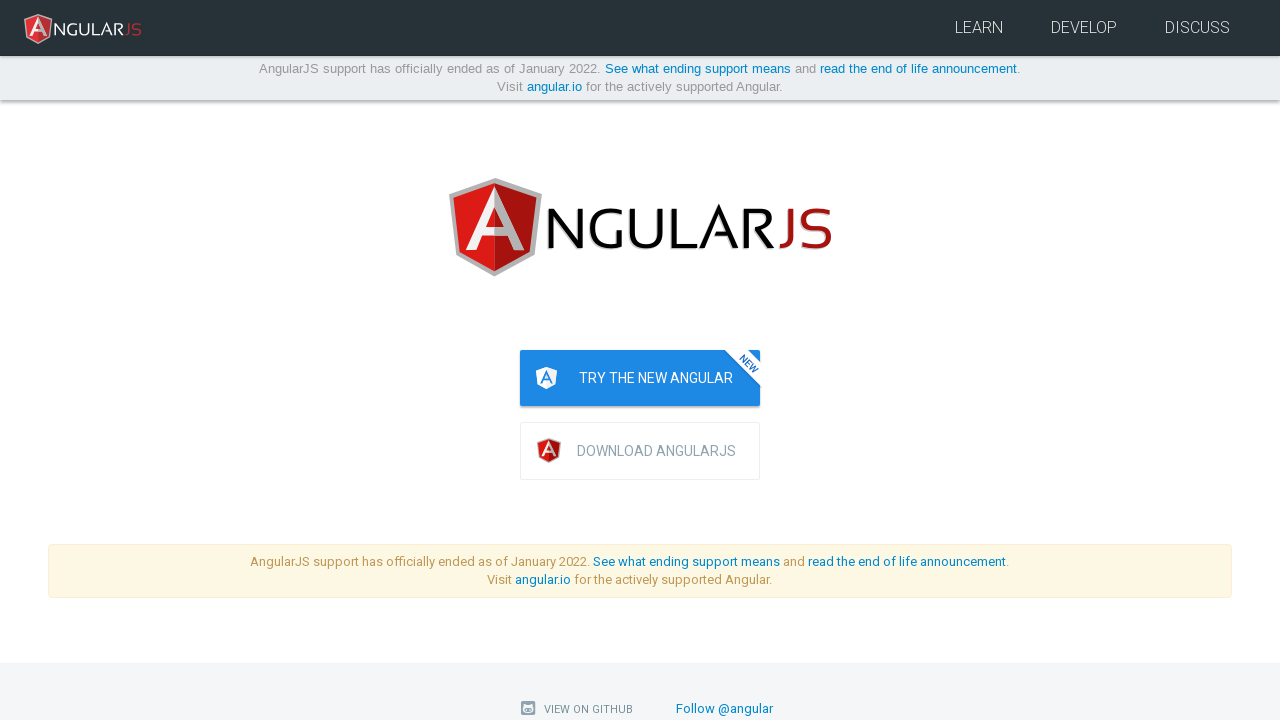

Entered 'Julie' in the name input field on input[ng-model='yourName']
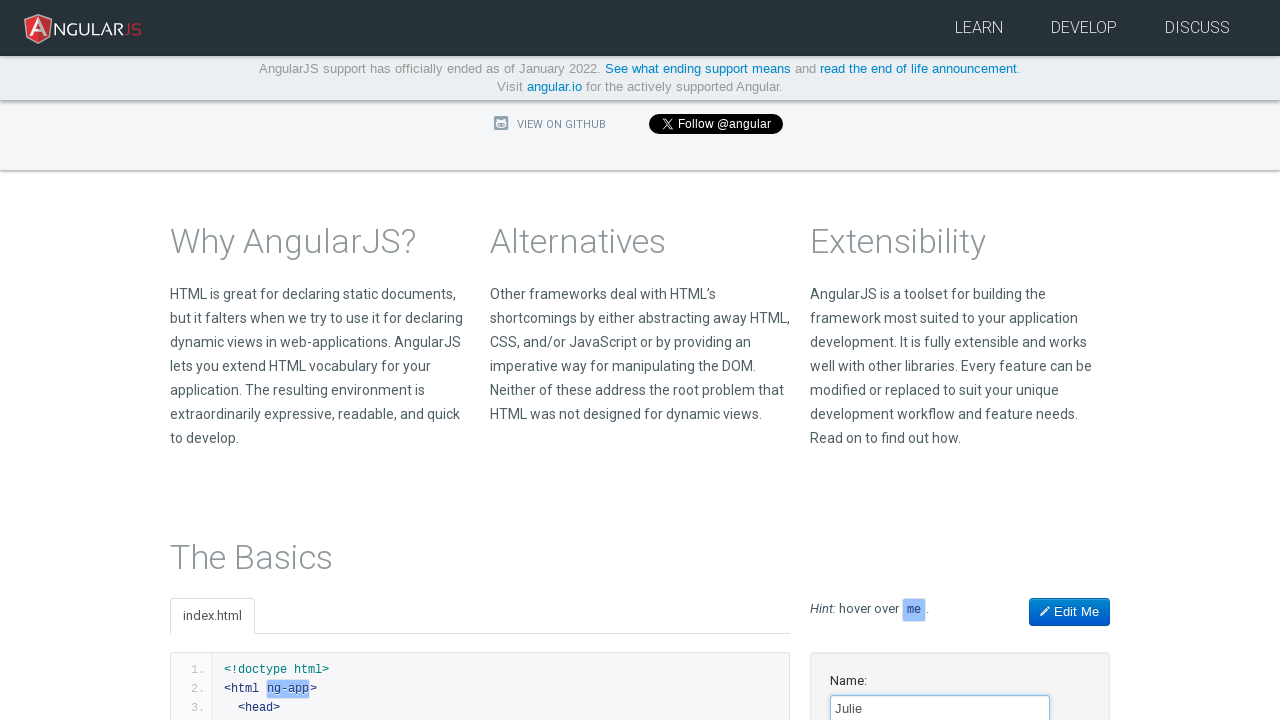

Greeting message 'Hello Julie!' appeared on page
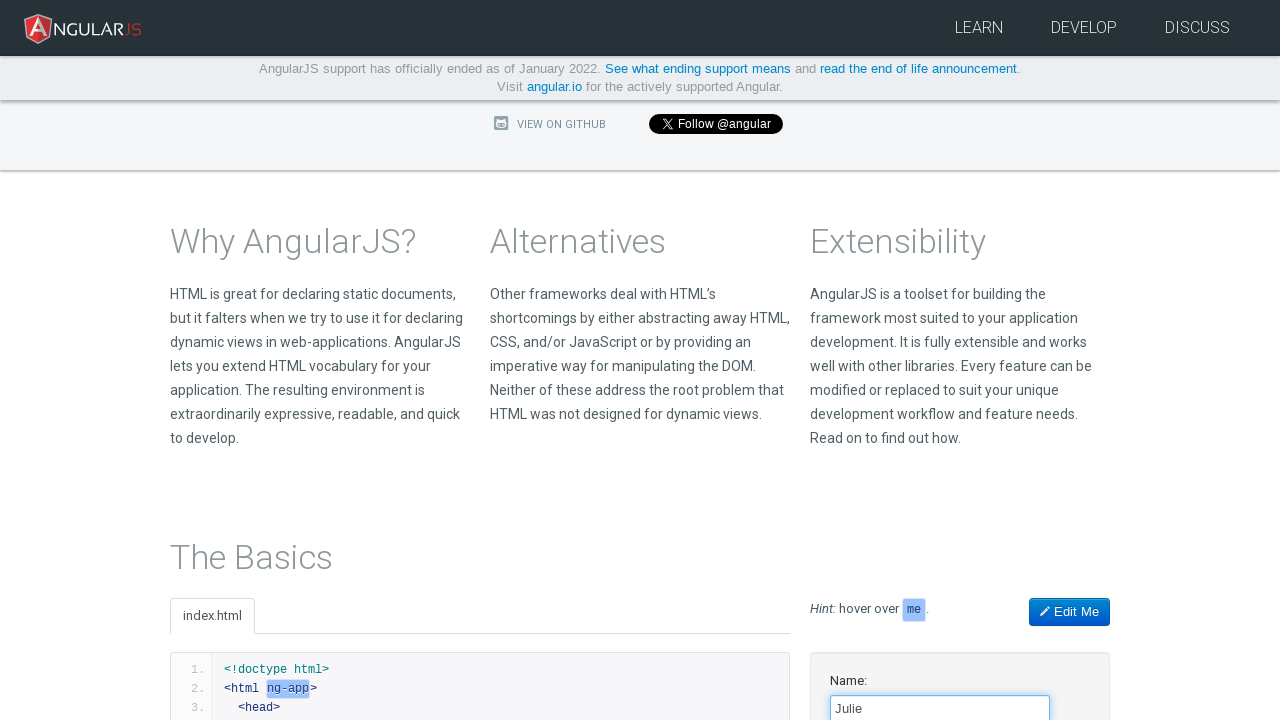

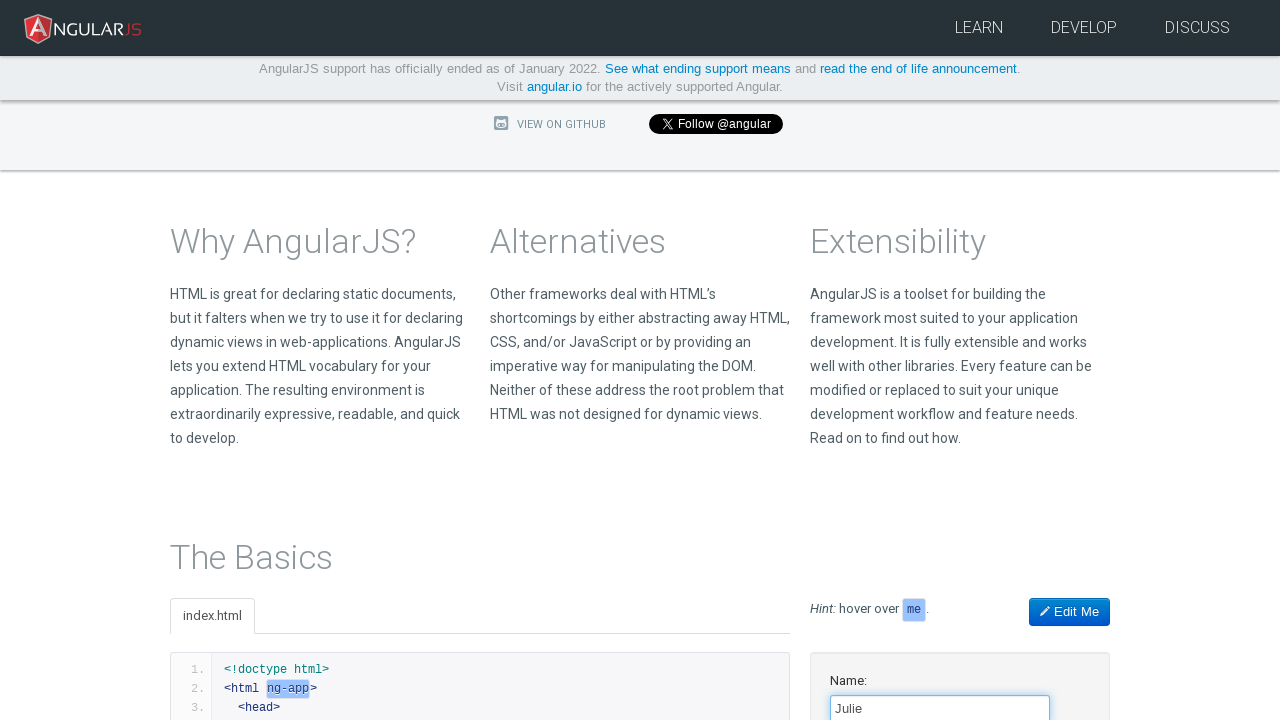